Navigates to Rahul Shetty Academy homepage and maximizes the browser window

Starting URL: https://rahulshettyacademy.com/#/index

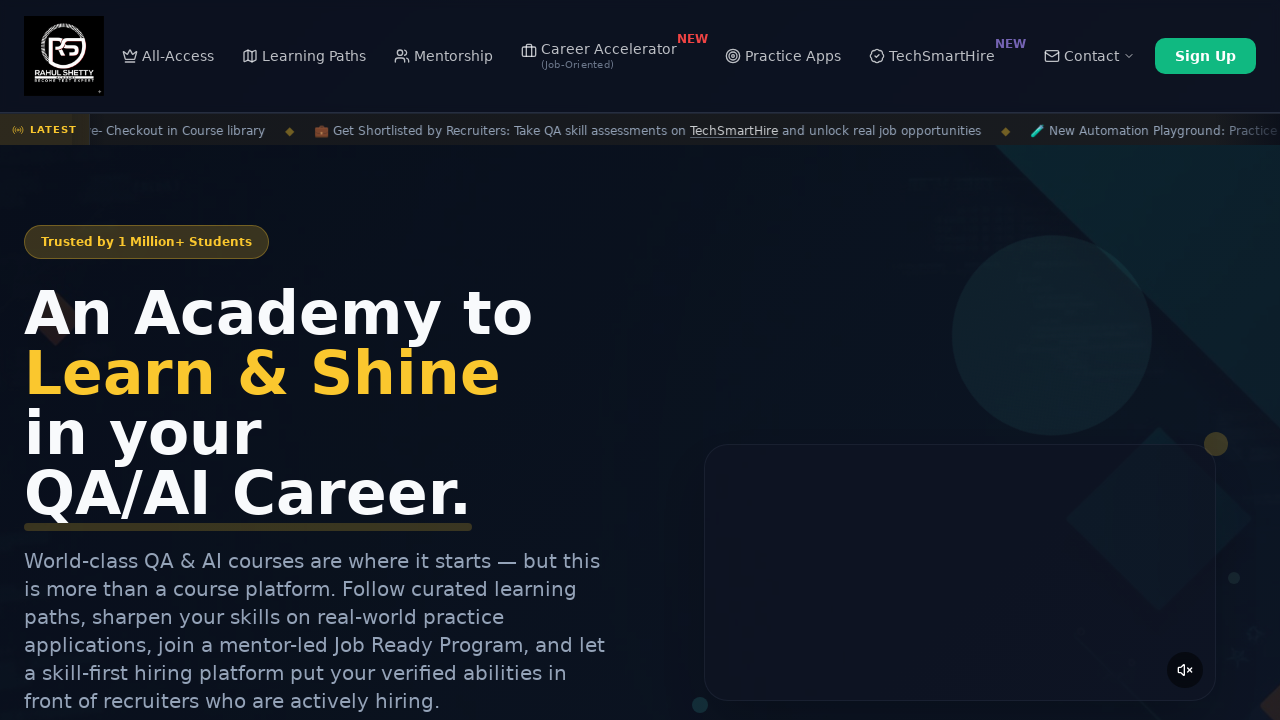

Navigated to Rahul Shetty Academy homepage
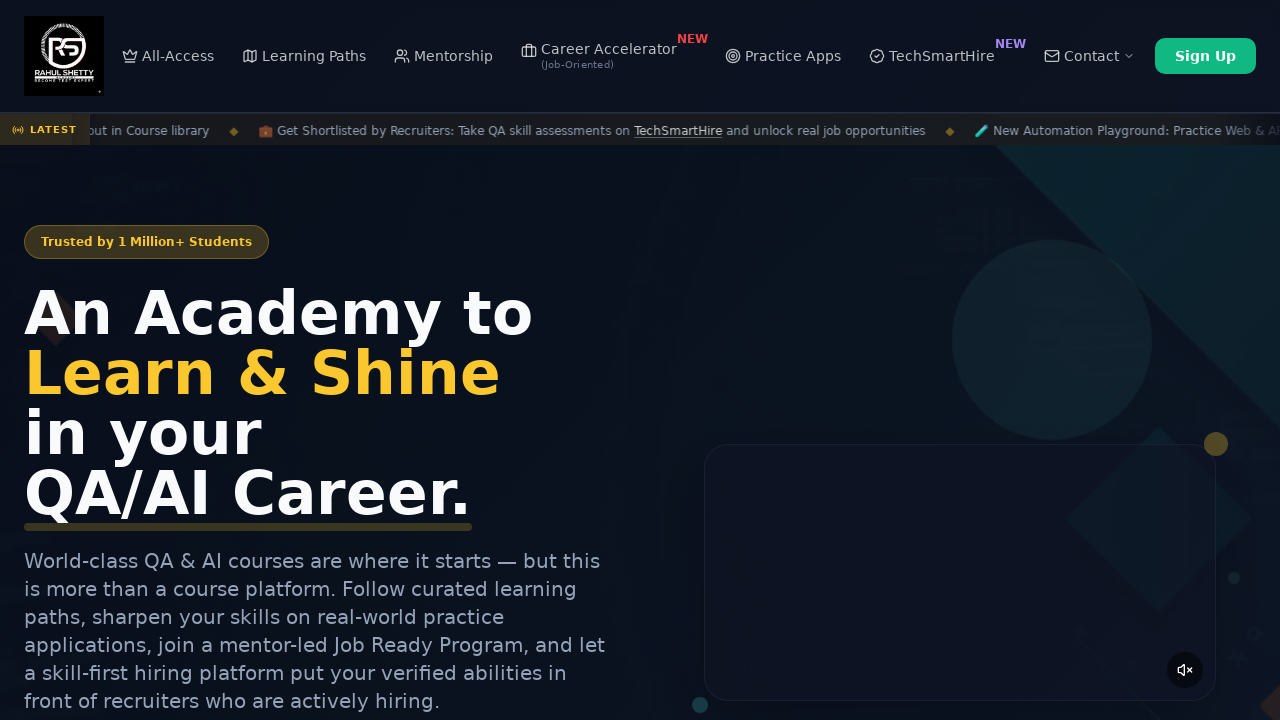

Maximized browser window
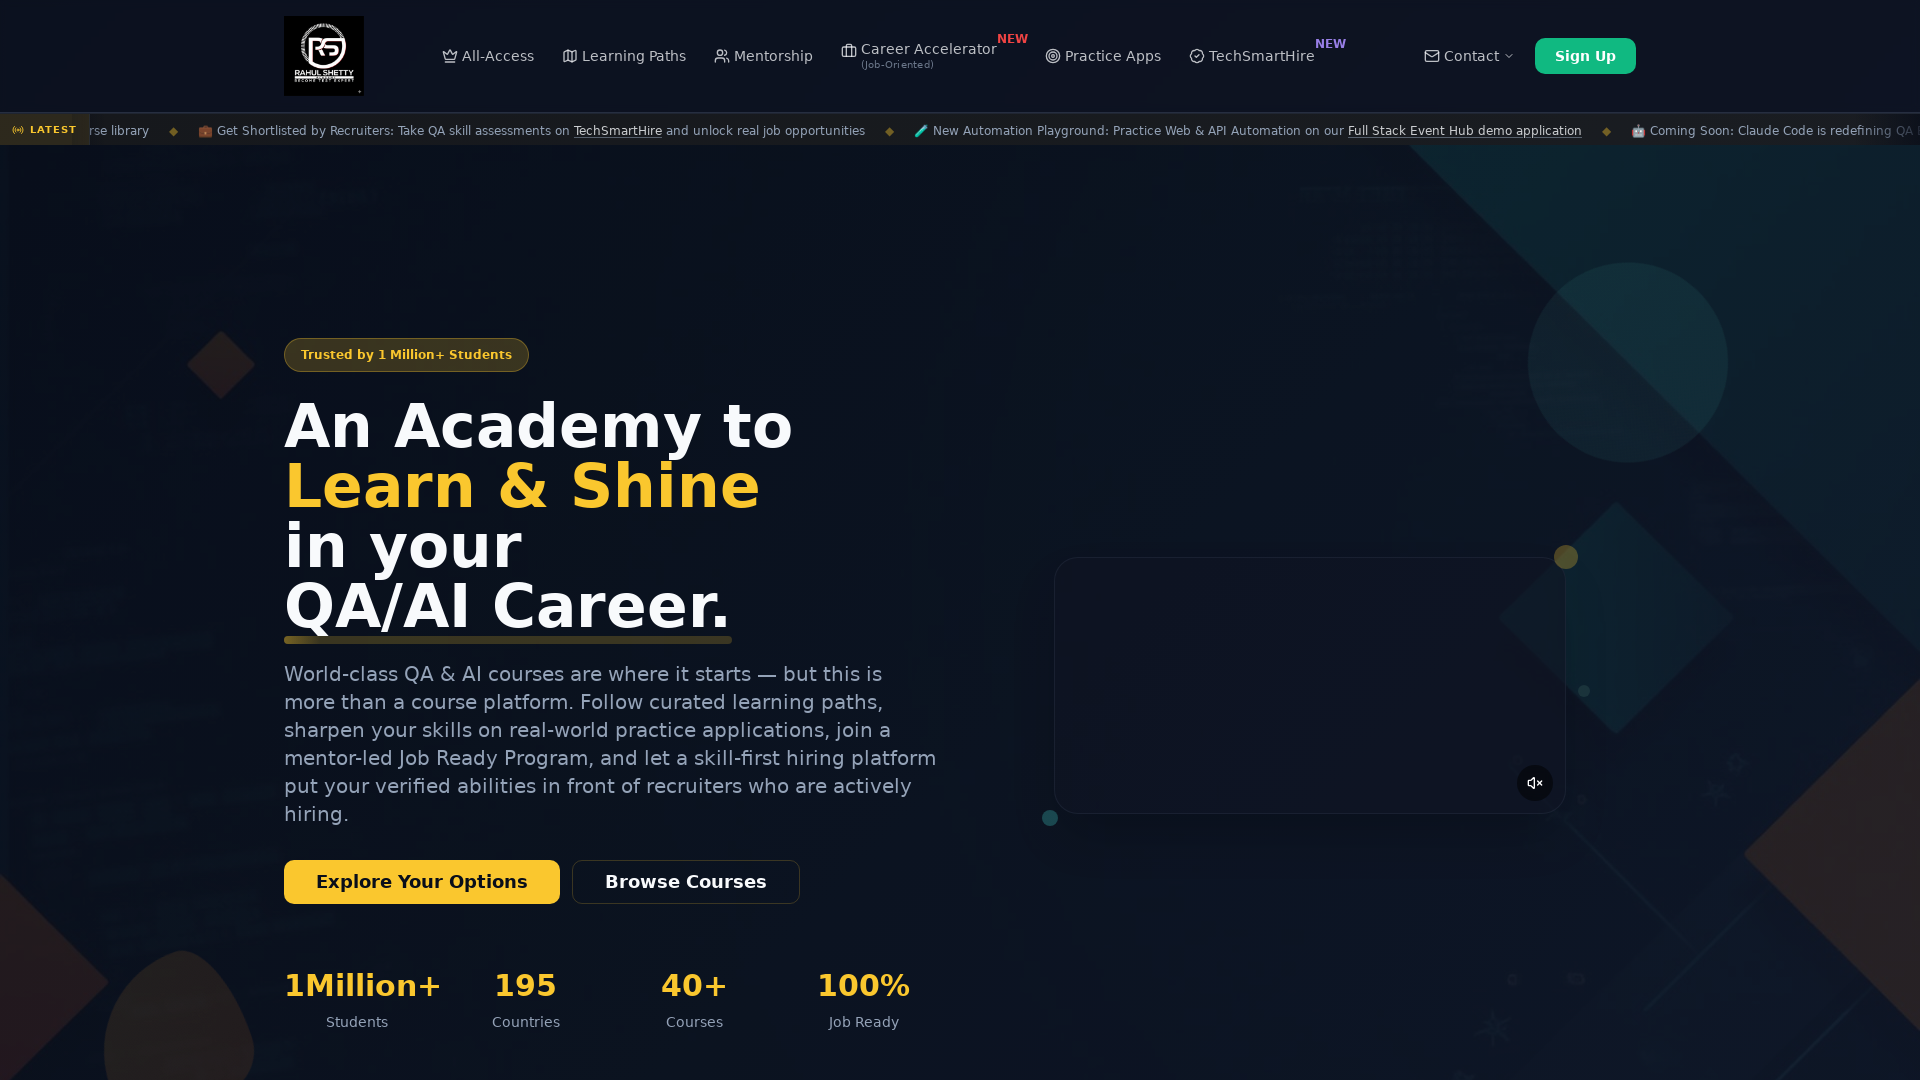

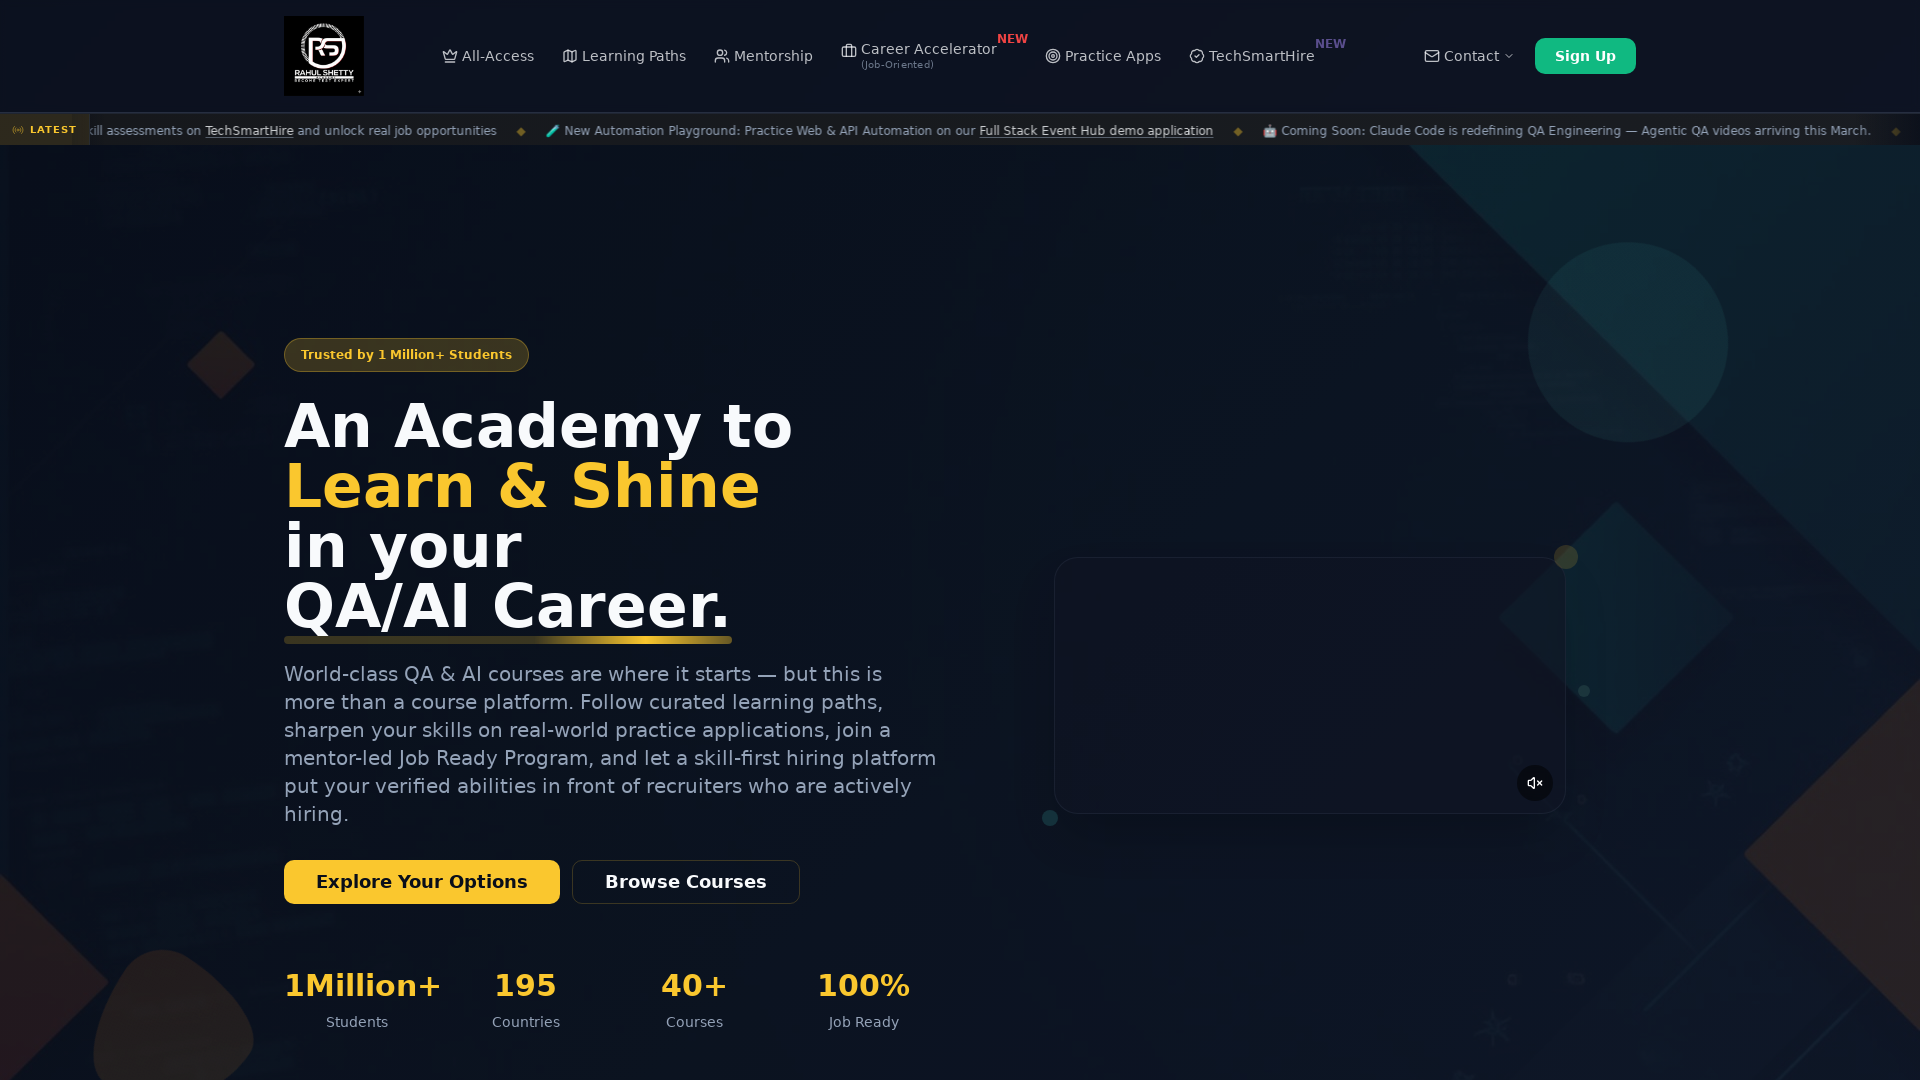